Tests a verification button interaction by clicking a verify button and checking that a success message appears

Starting URL: https://suninjuly.github.io/wait1.html

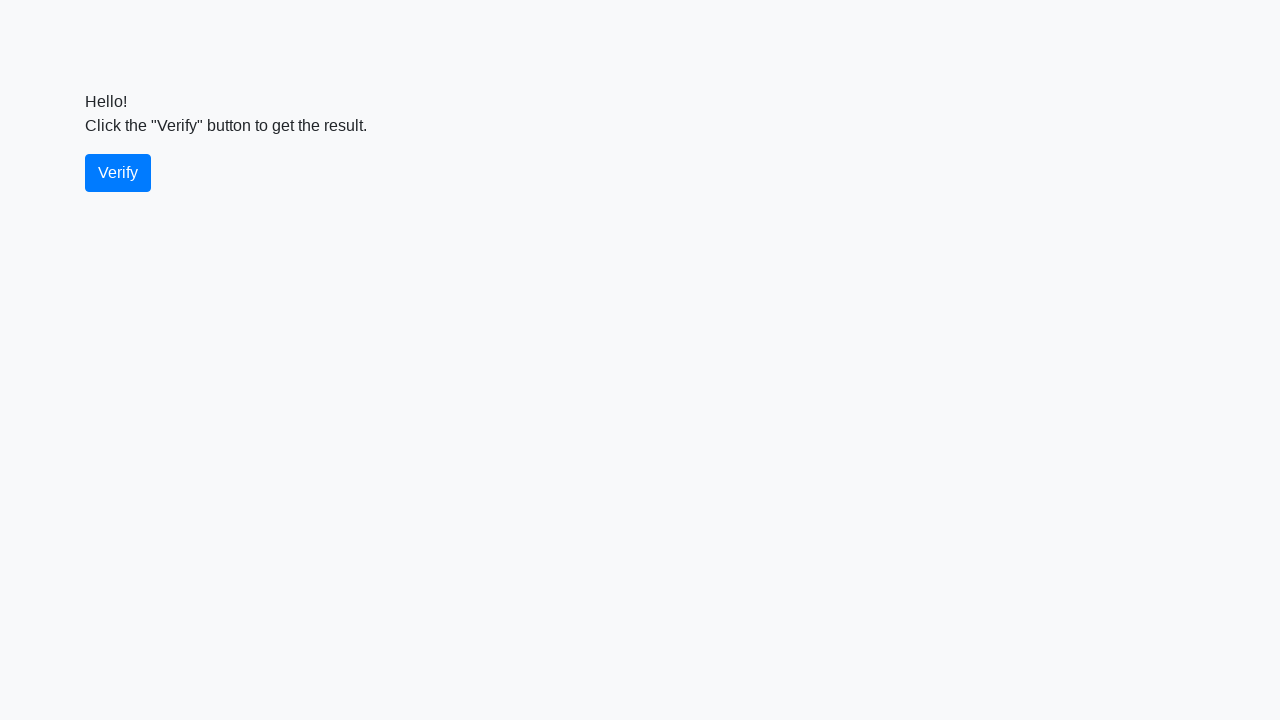

Clicked the verify button at (118, 173) on #verify
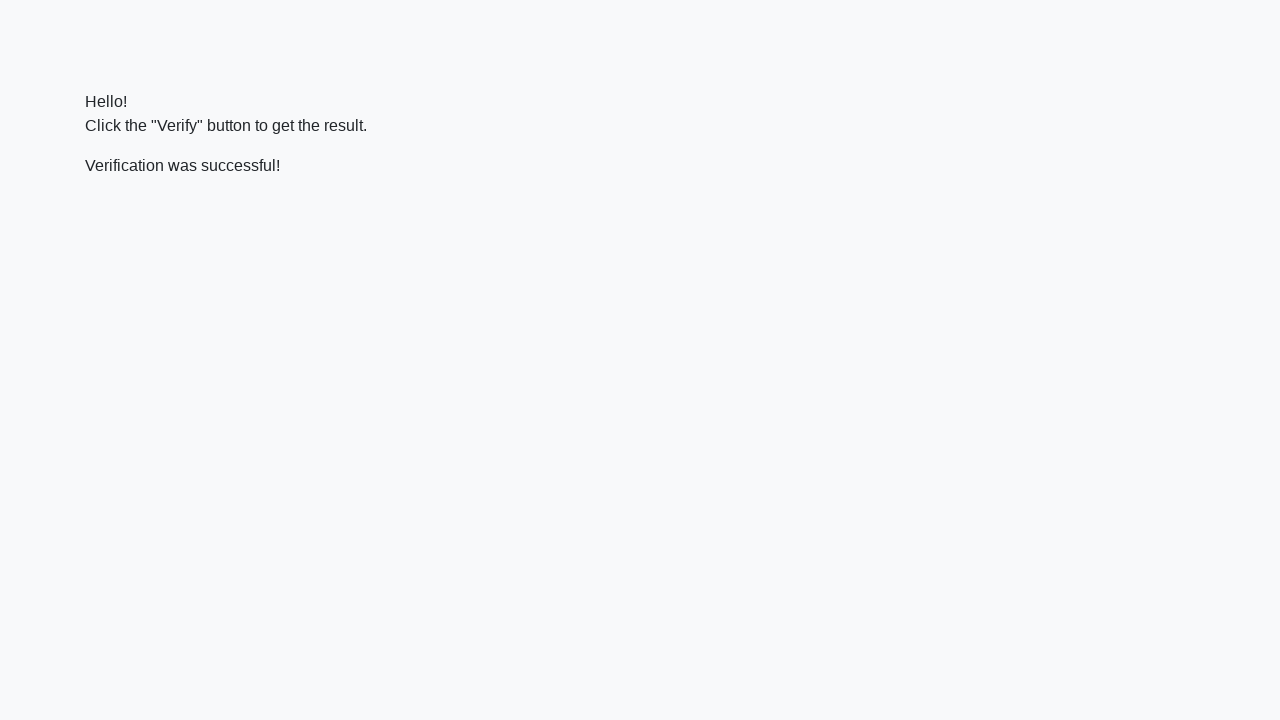

Success message element appeared
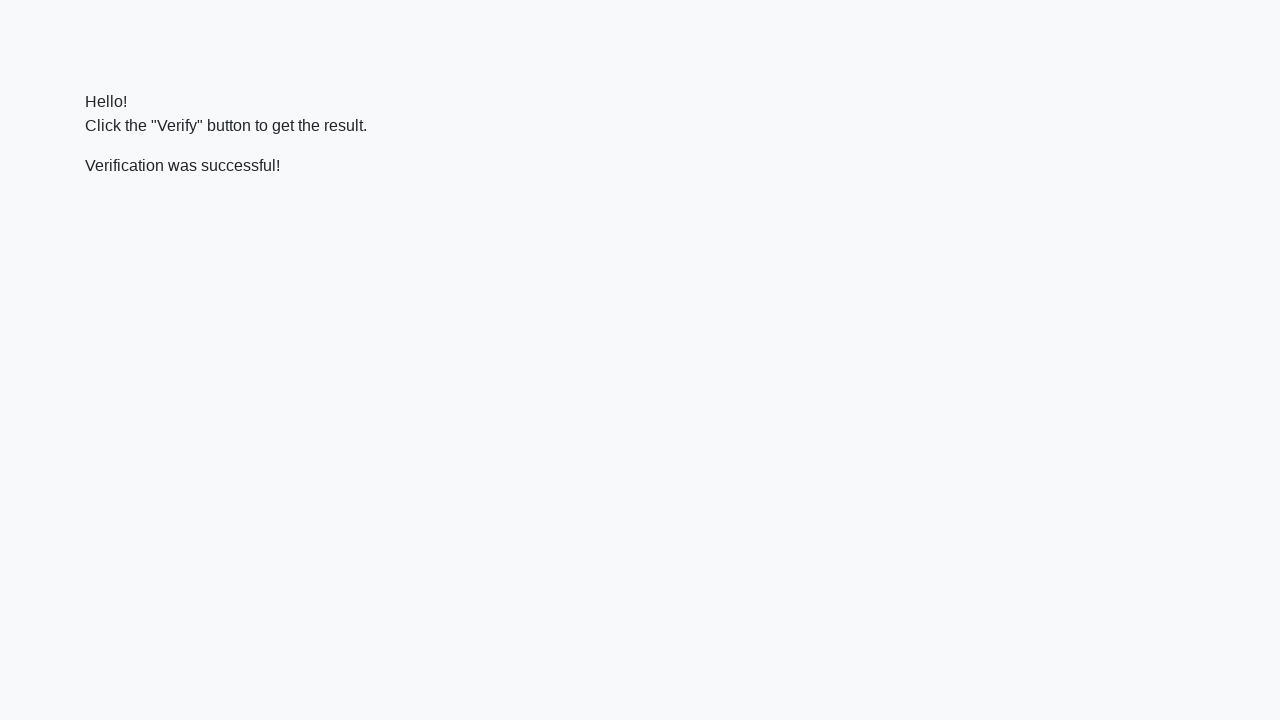

Retrieved success message text content
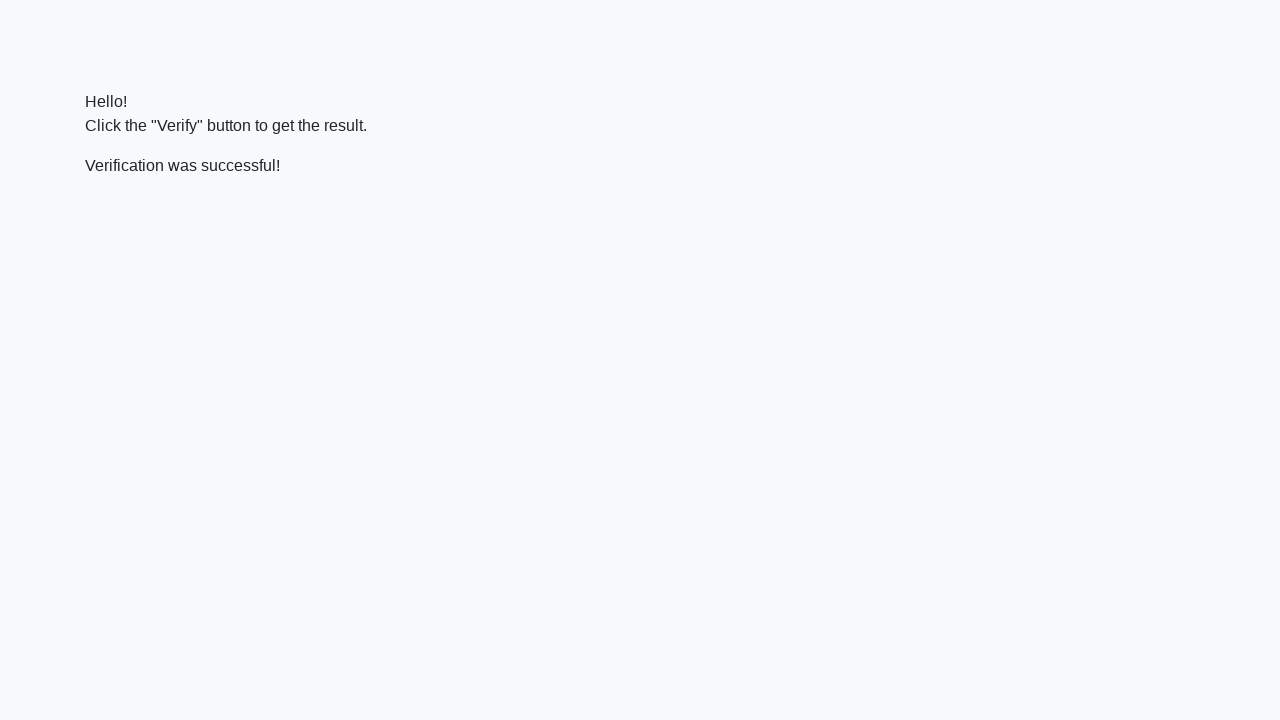

Verified that 'successful' text is present in the message
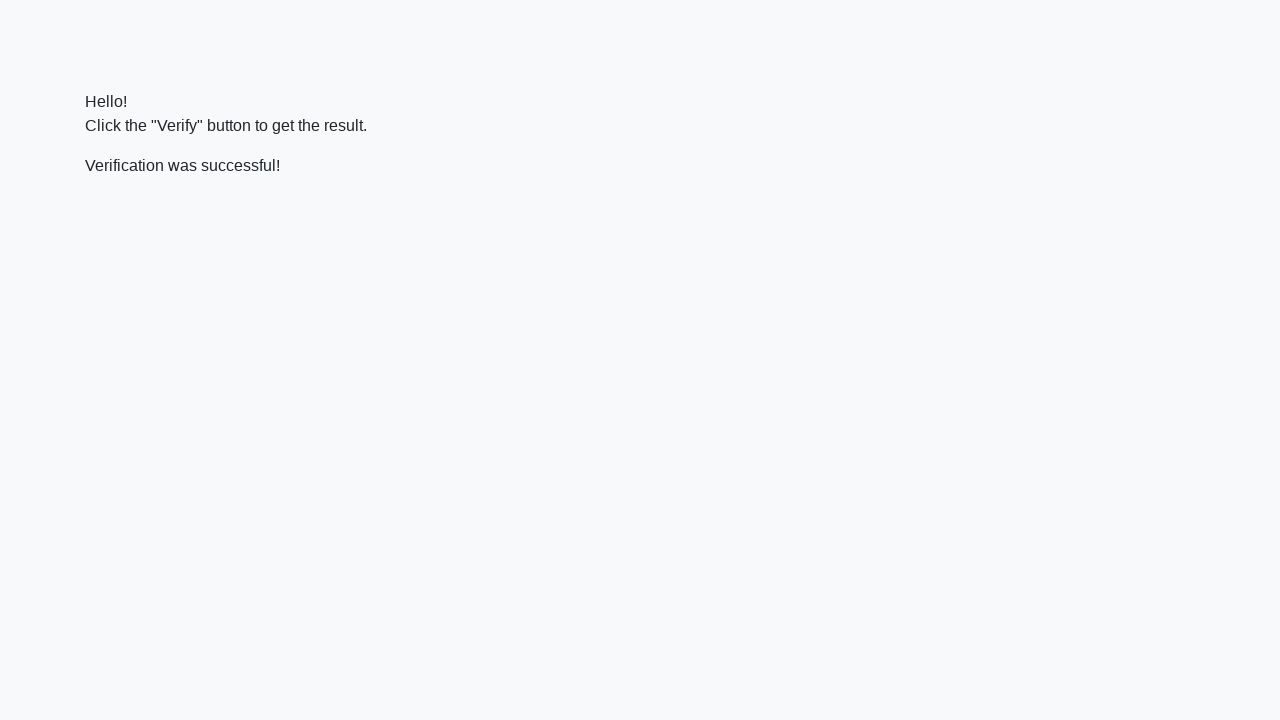

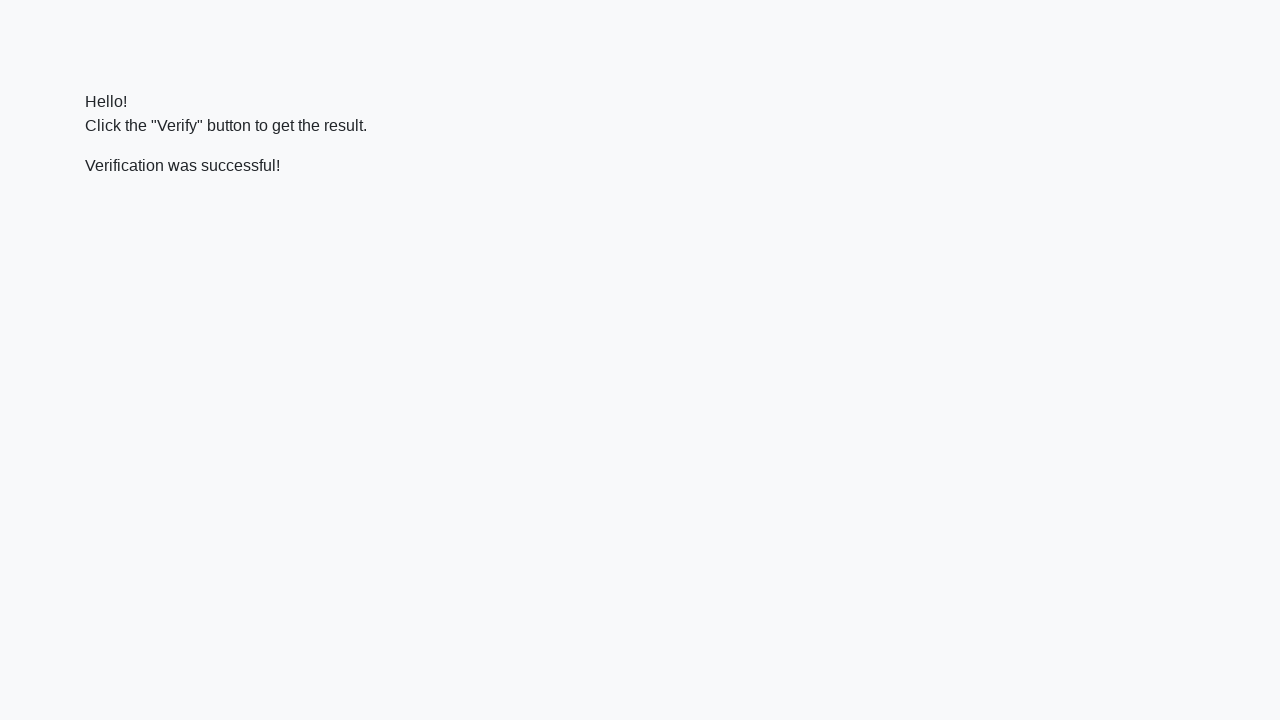